Tests auto-suggestive dropdown functionality by typing partial text and selecting a country from the suggestions

Starting URL: https://rahulshettyacademy.com/dropdownsPractise/

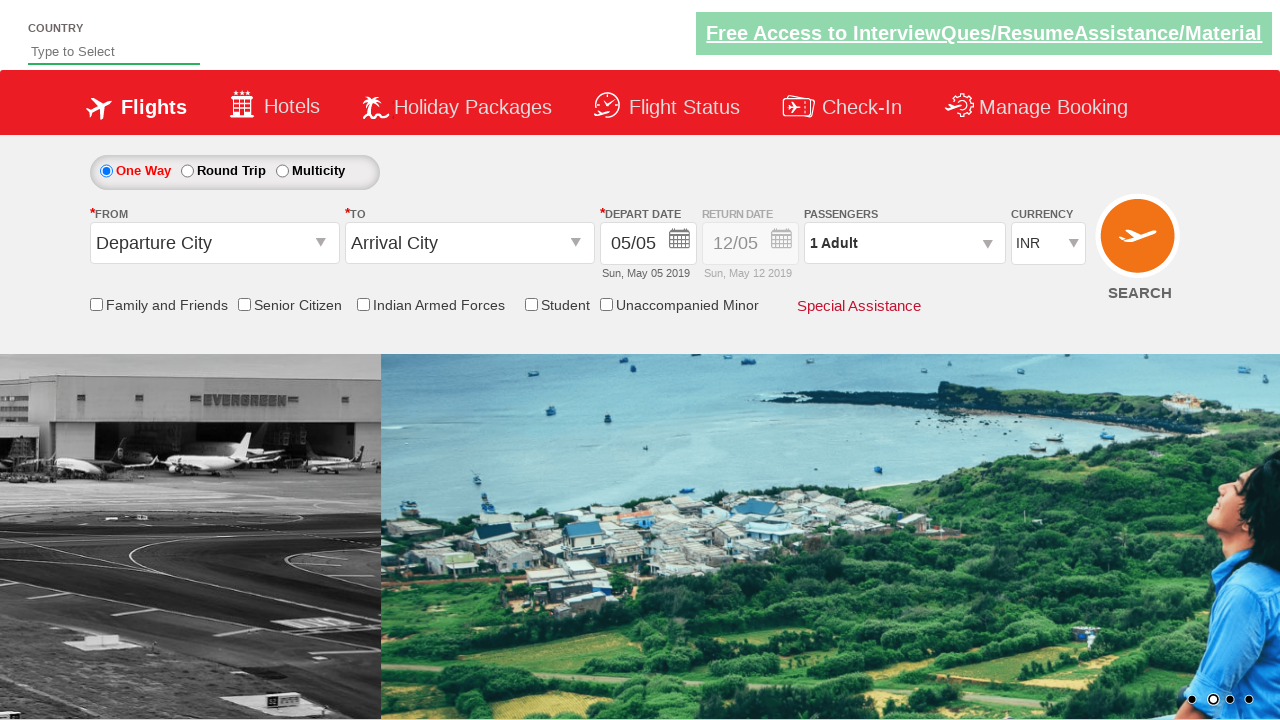

Located the autosuggest input field
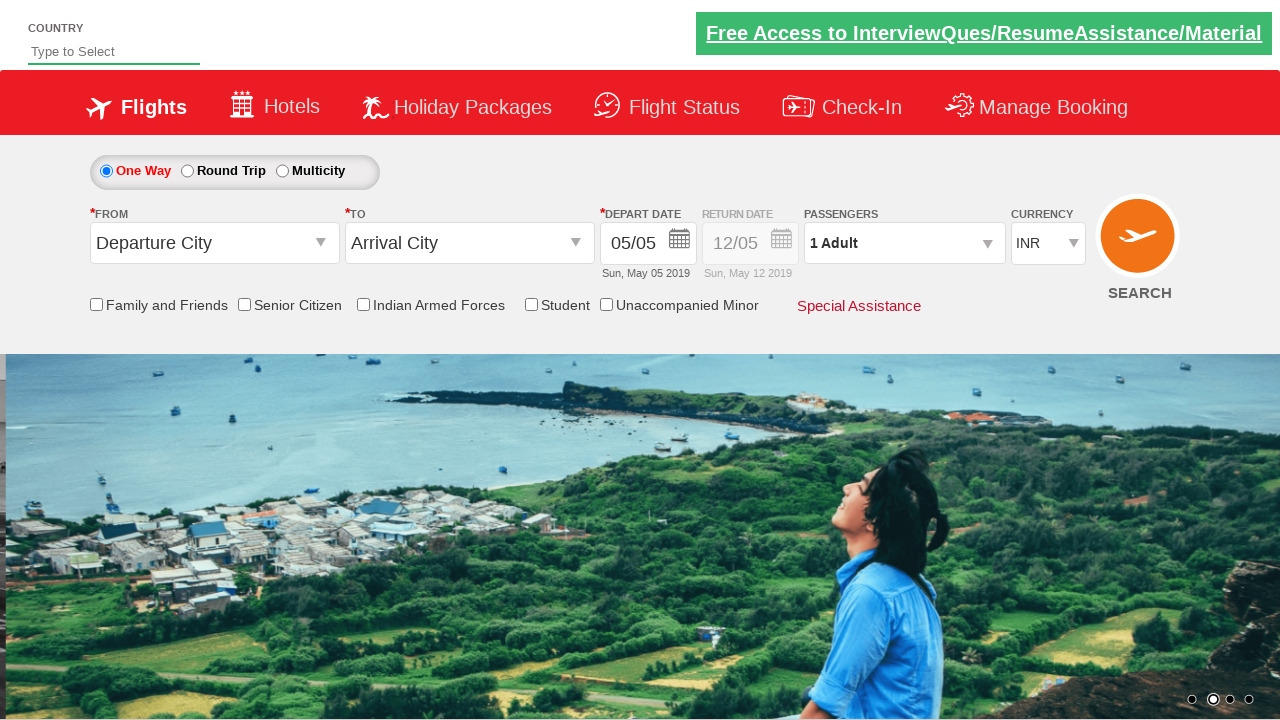

Retrieved input field color: rgb(0, 0, 0)
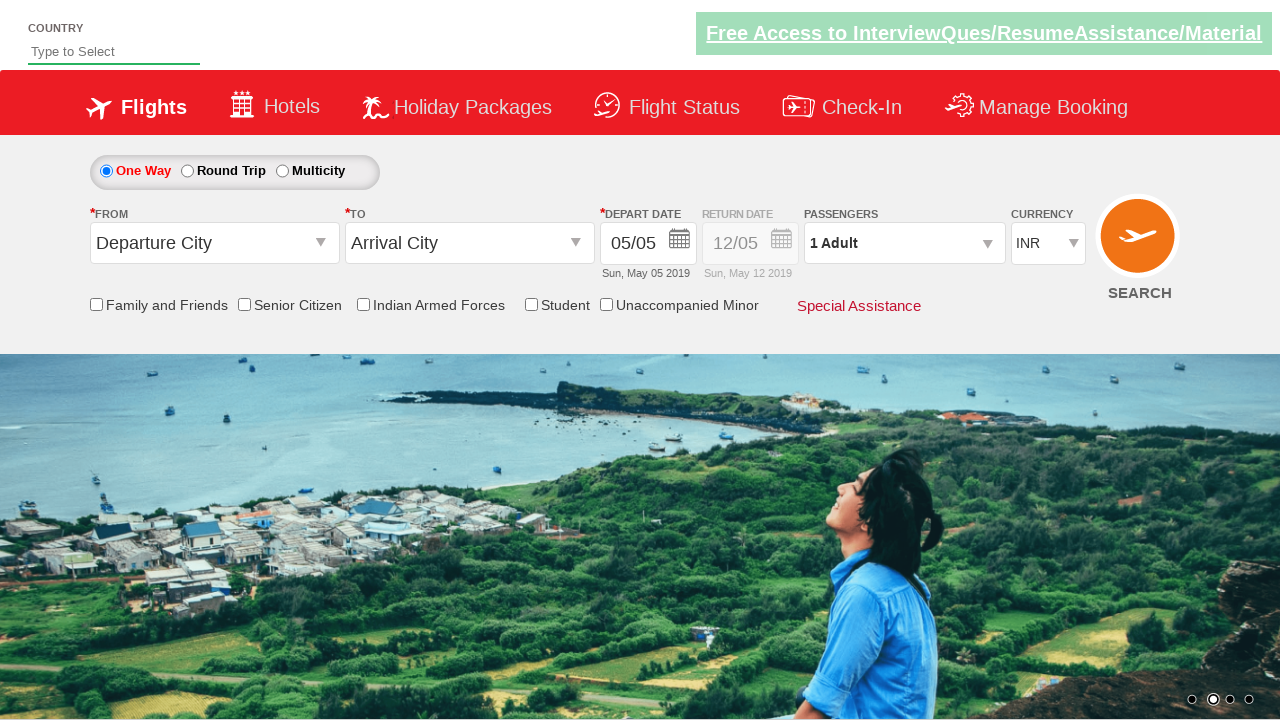

Typed 'ind' in the autosuggest field on input#autosuggest
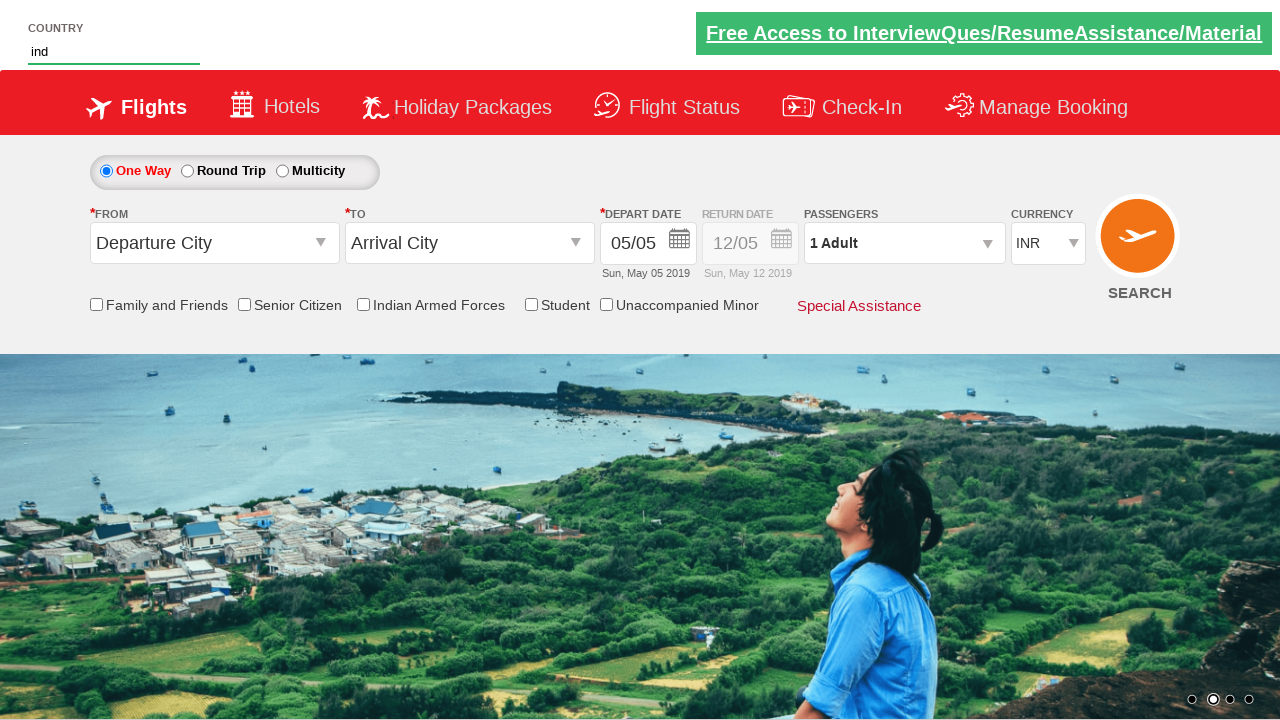

Waited 2000ms for dropdown suggestions to appear
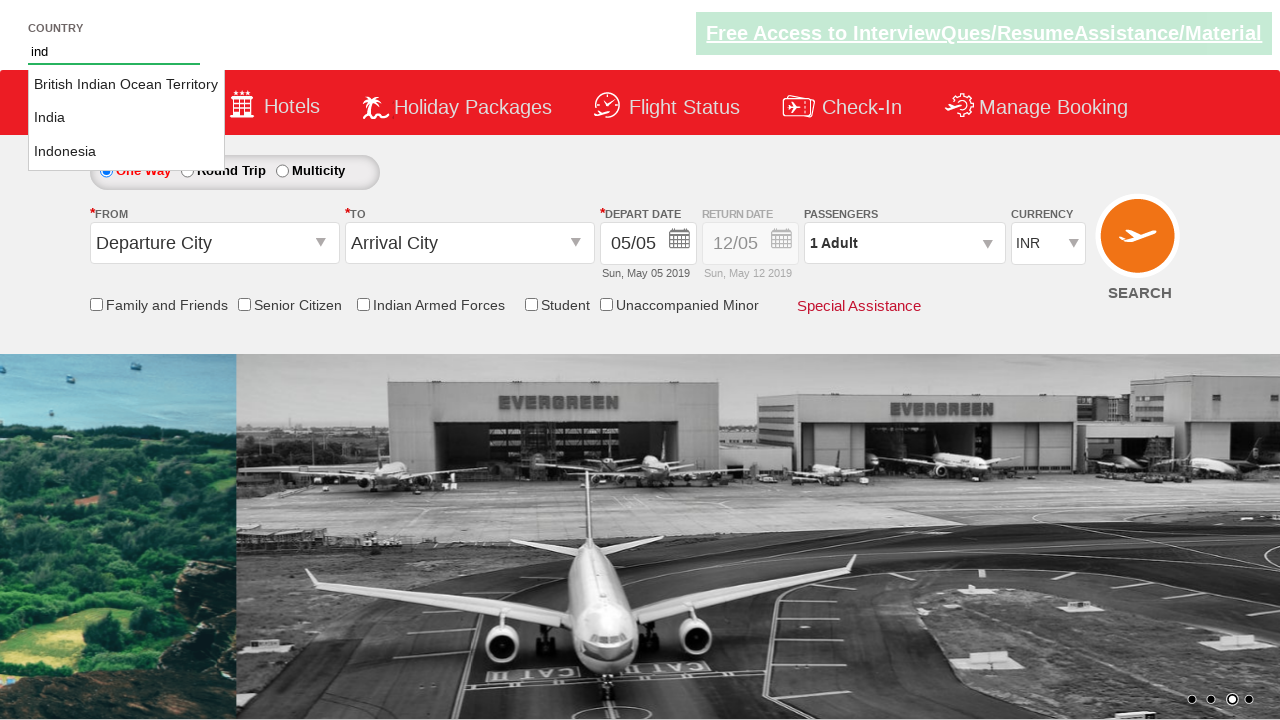

Located all country option elements in dropdown
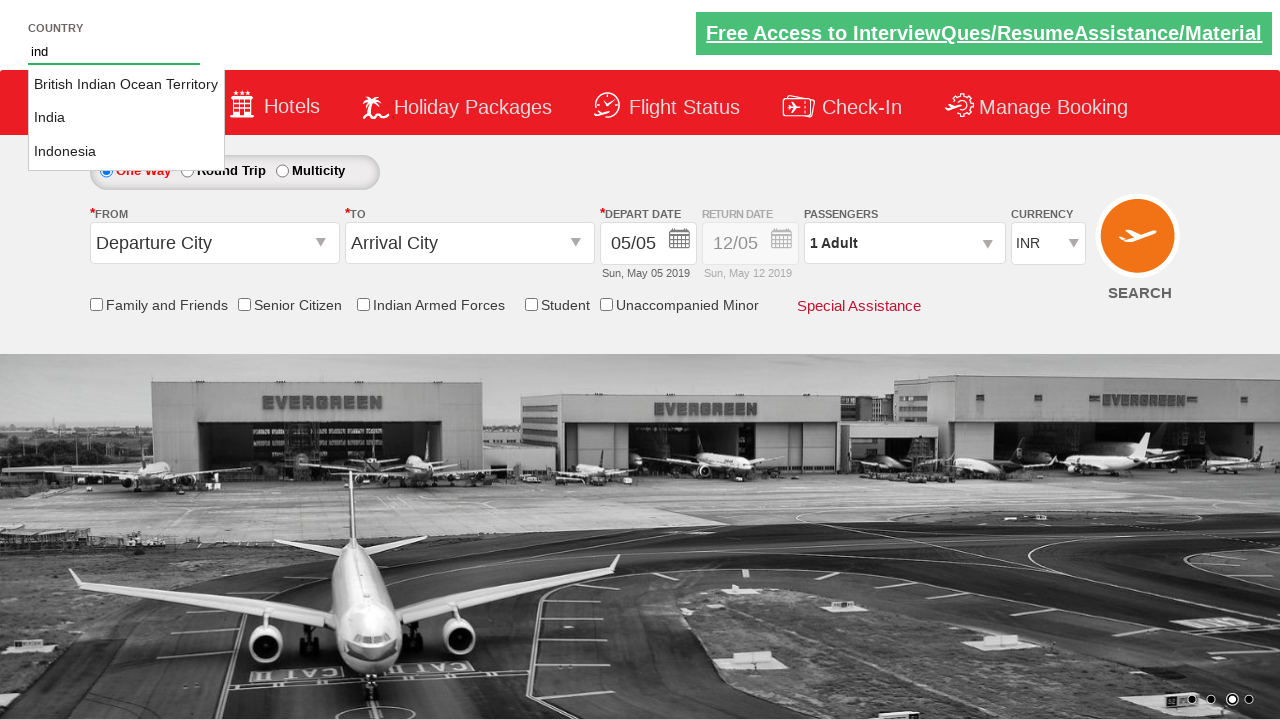

Clicked on 'India' from the dropdown suggestions at (126, 118) on xpath=//ul[contains(@id,'ui-id-1')]//a >> nth=1
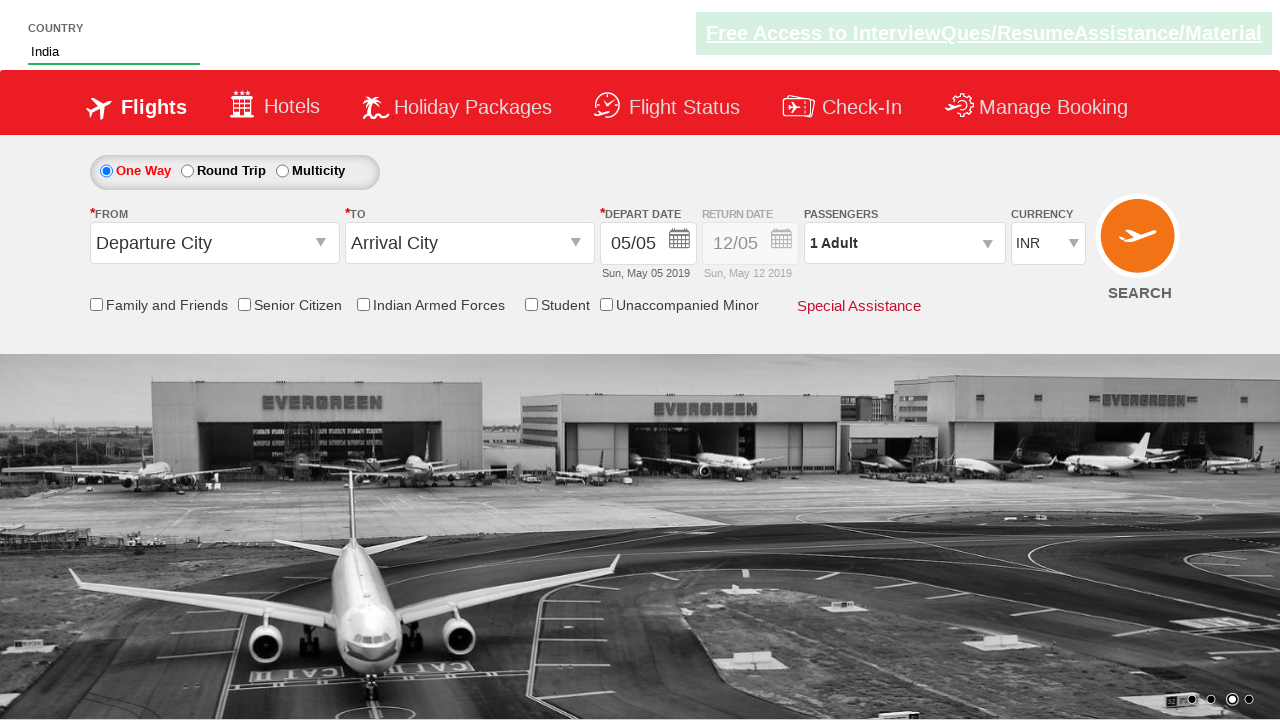

Verified that 'India' was selected in the input field
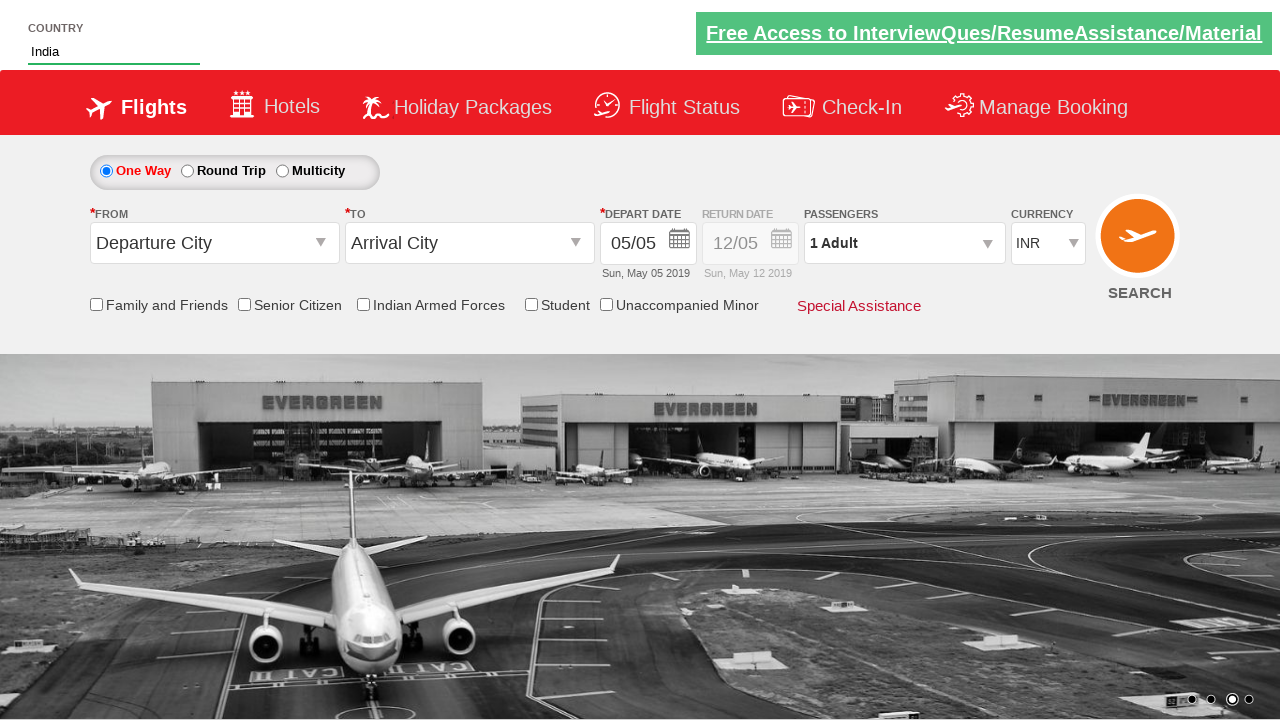

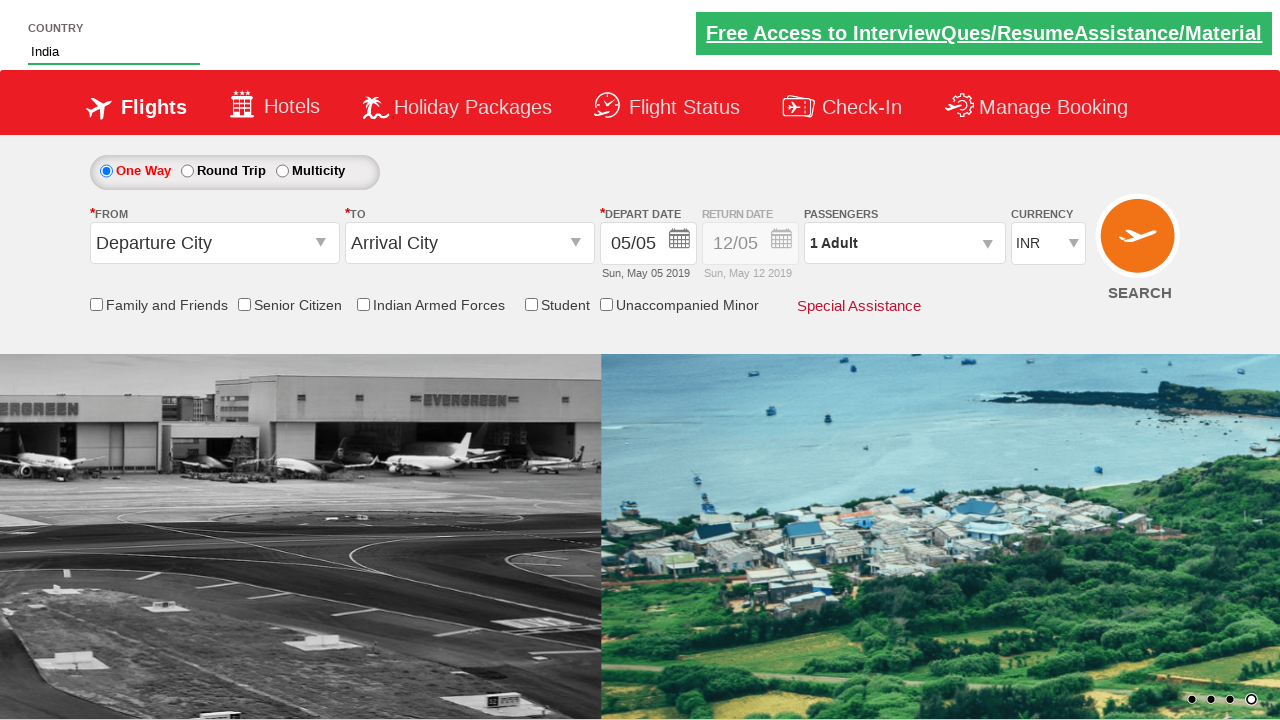